Tests form validation by submitting the BMI calculator with empty weight and height fields to verify error message appears

Starting URL: https://practice.expandtesting.com/bmi

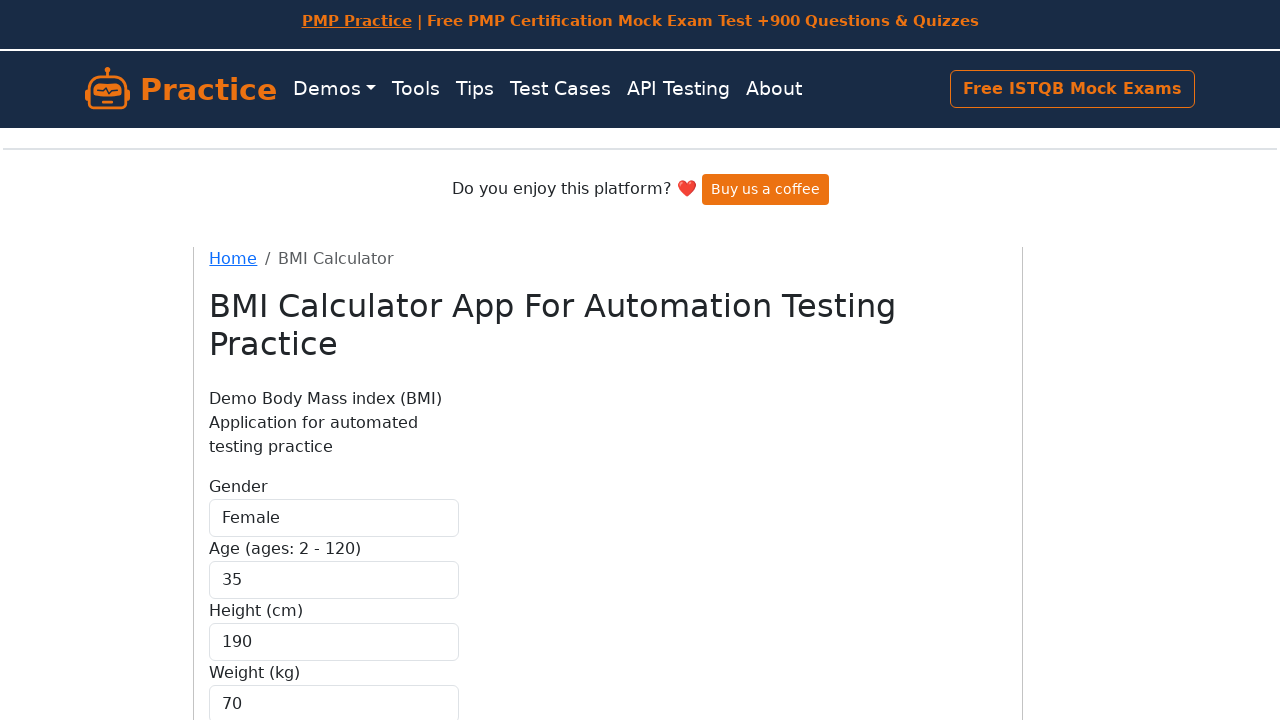

Selected 'Female' from gender dropdown on #gender
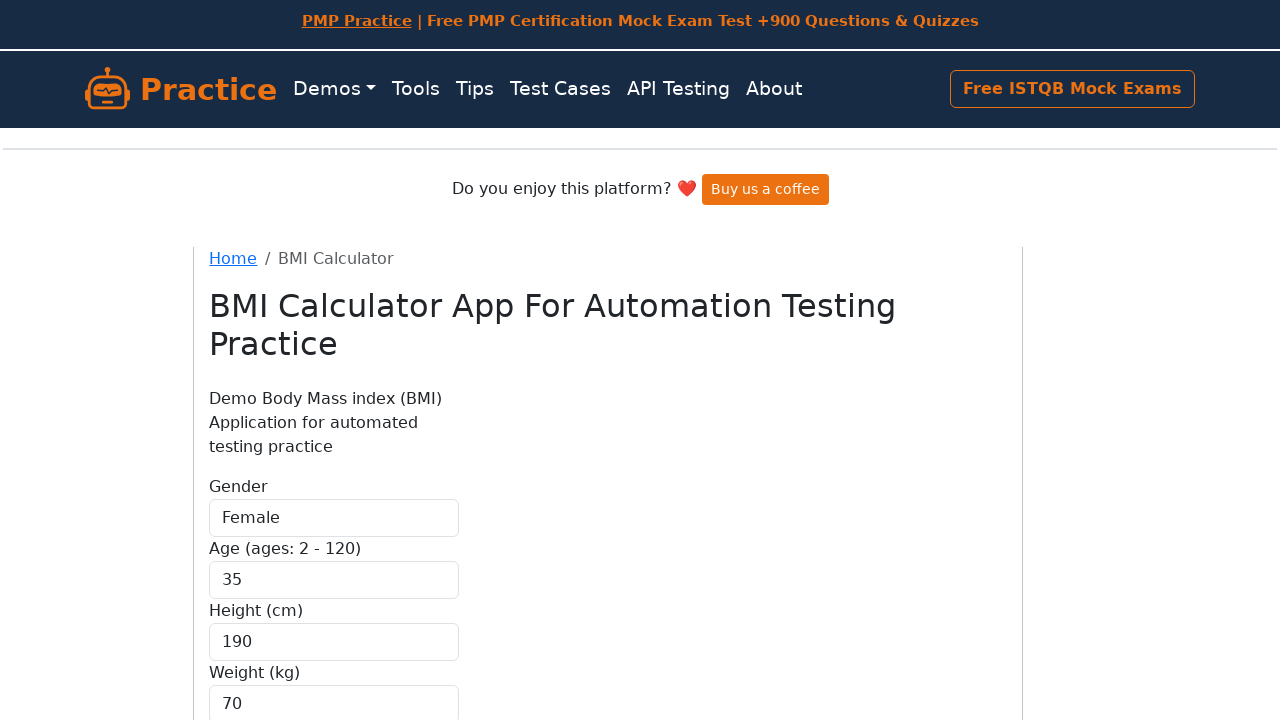

Cleared weight field on #weight
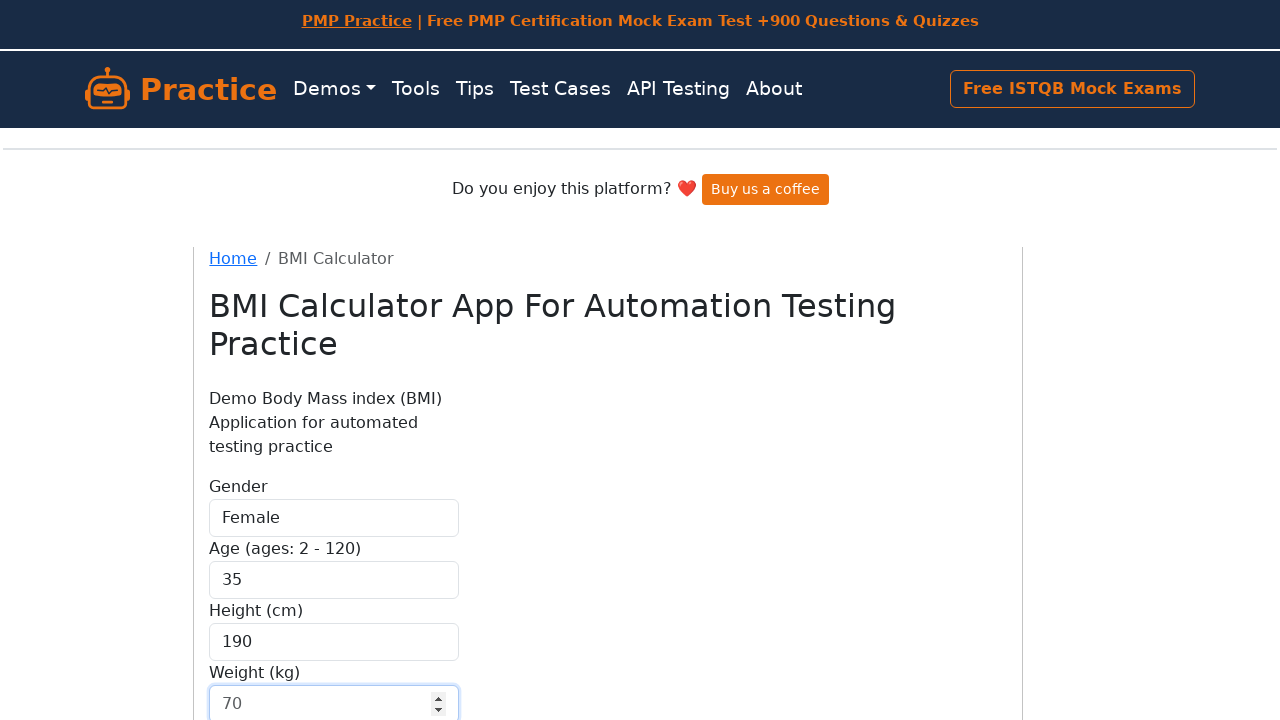

Cleared height field on #height
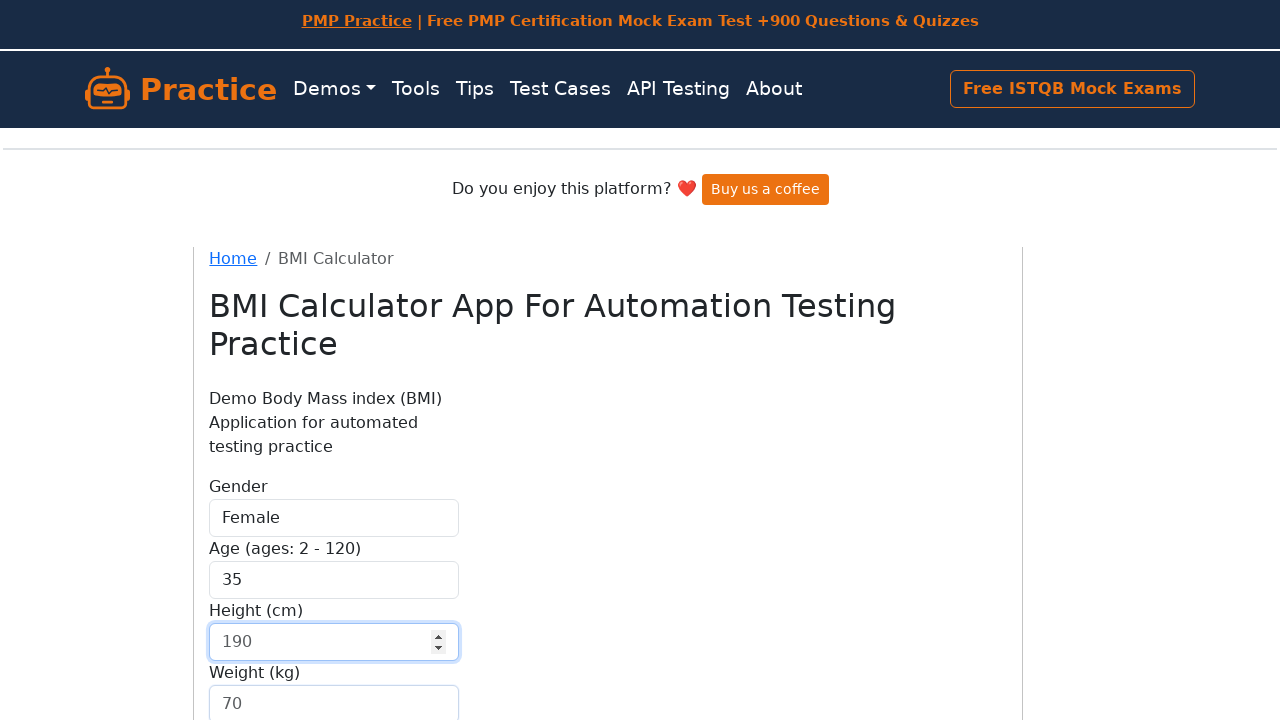

Clicked calculate button with empty weight and height fields at (259, 581) on .btn-primary
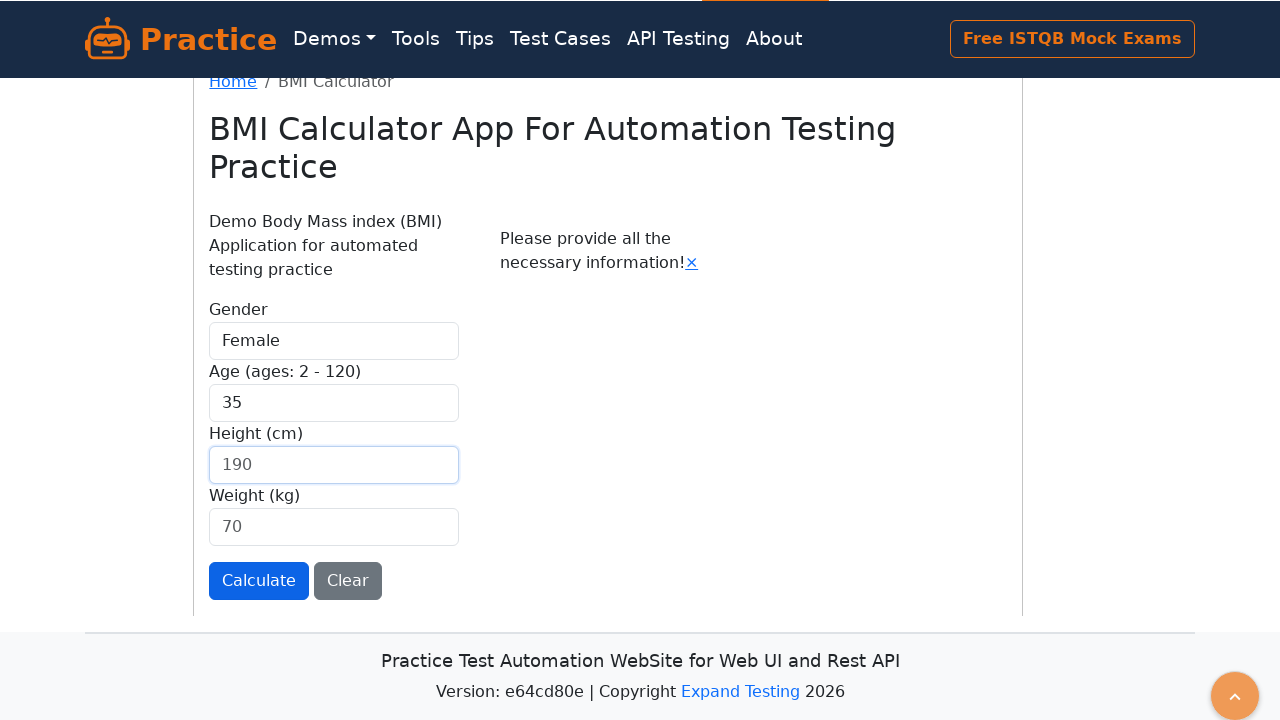

Error alert message appeared on screen
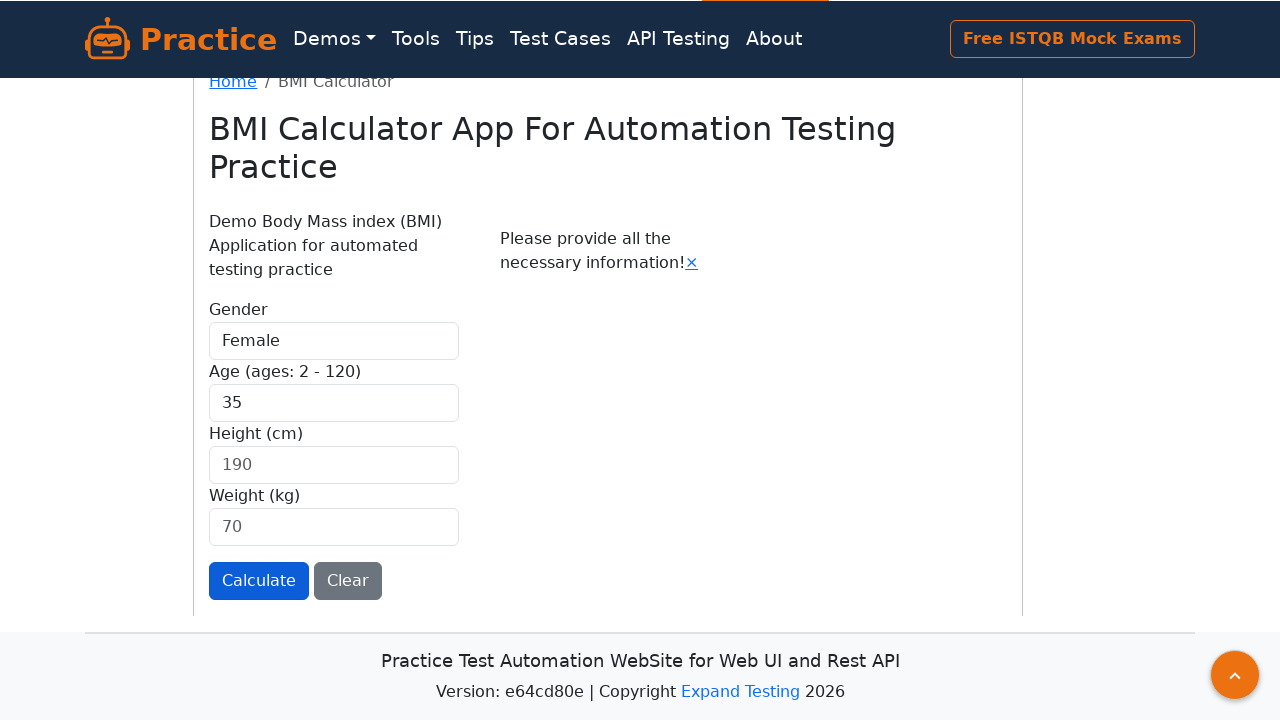

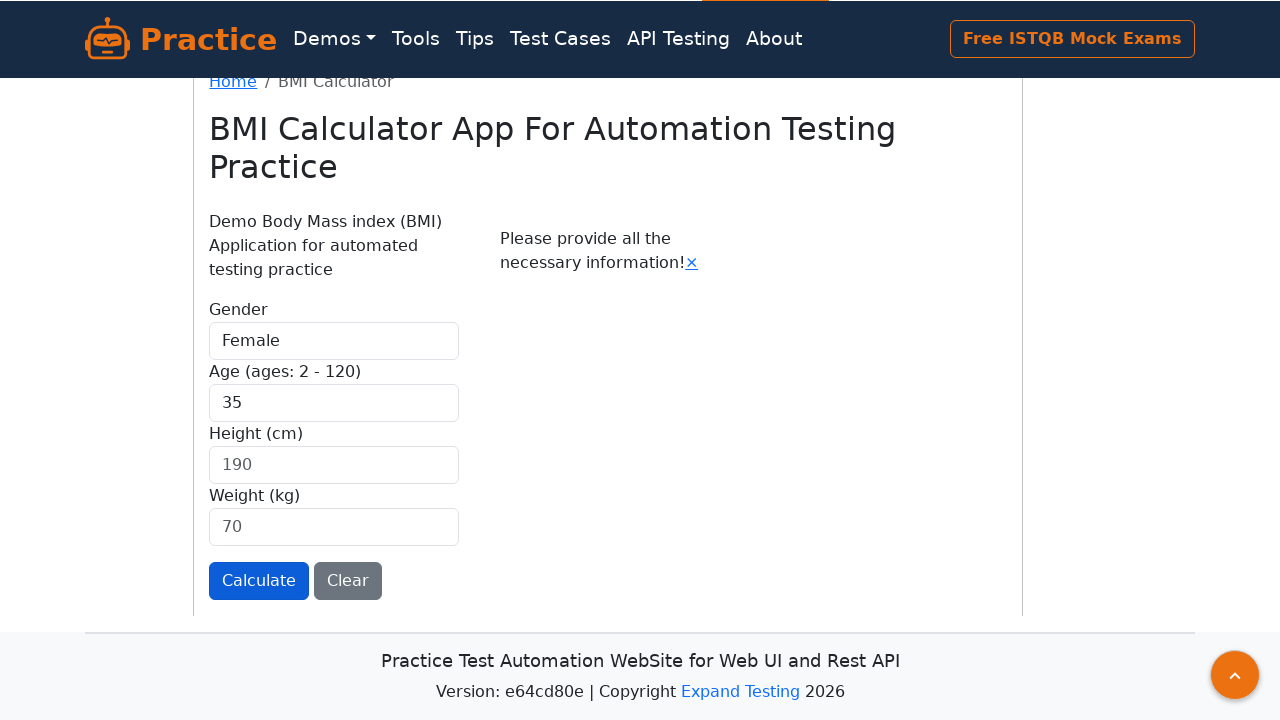